Tests opening a new window by clicking the New Window button

Starting URL: https://demoqa.com/browser-windows

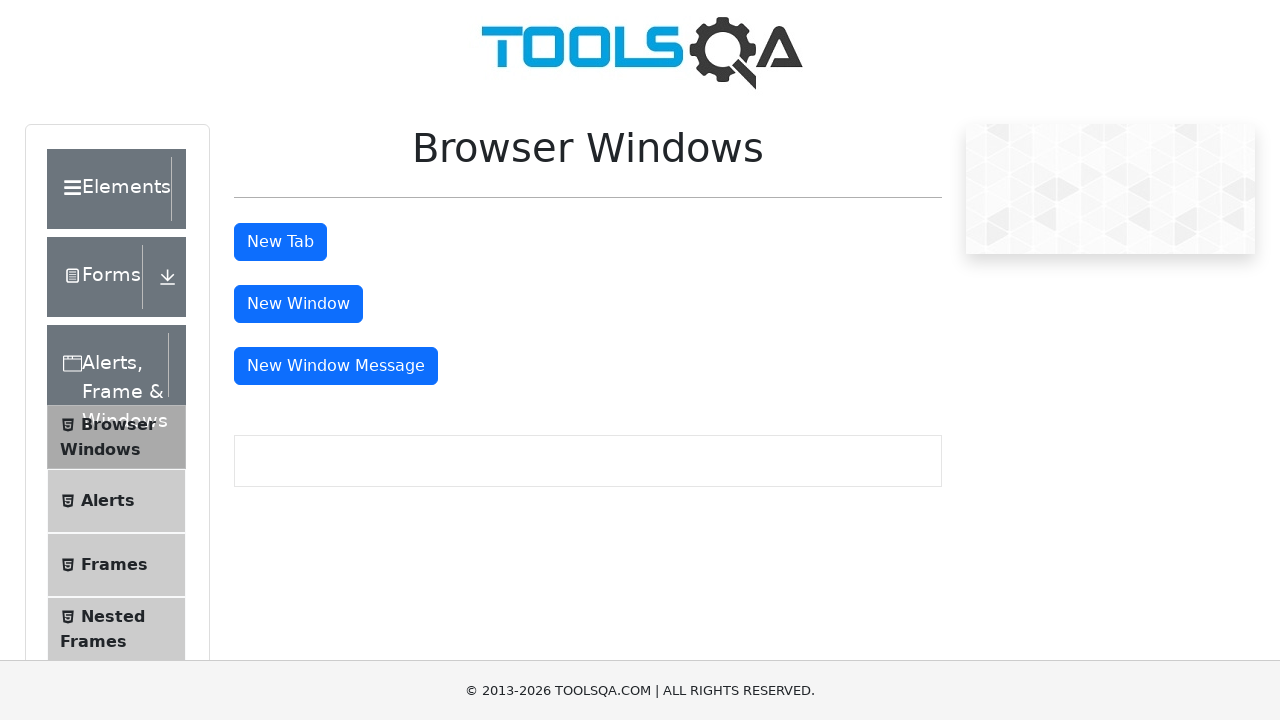

Clicked the New Window button to open a new window at (298, 304) on #windowButton
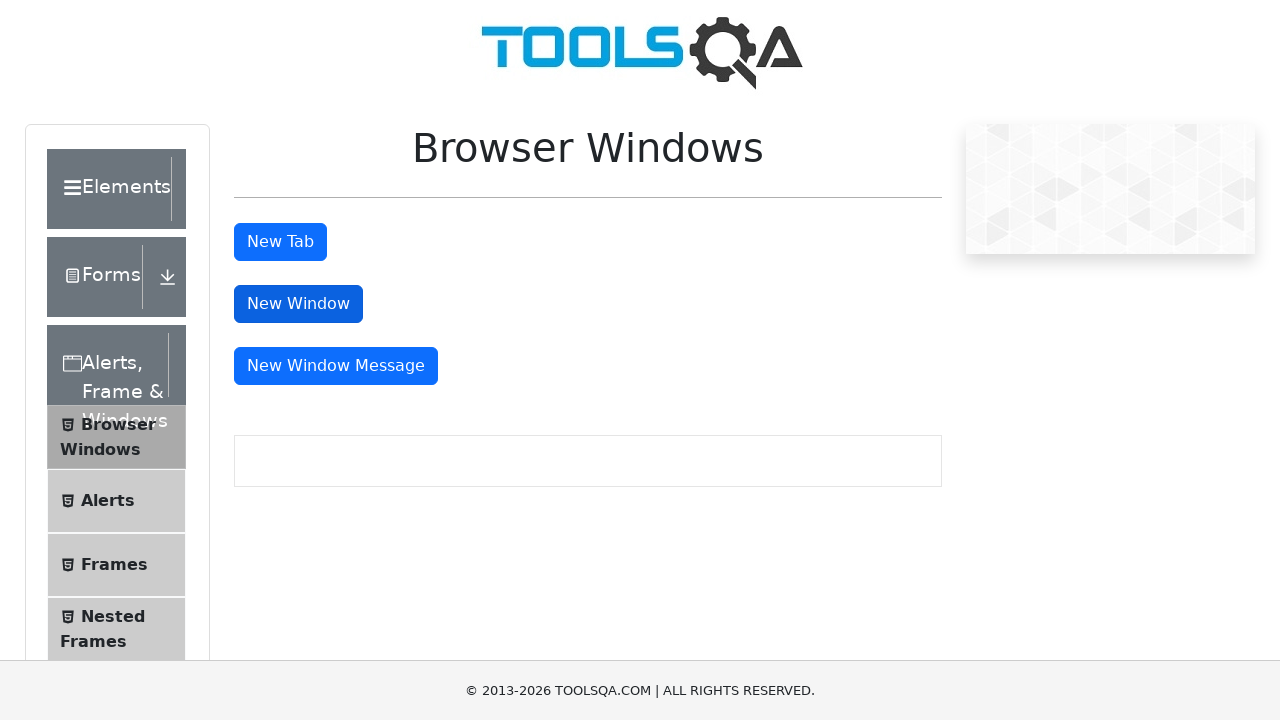

Retrieved all open pages/windows from context
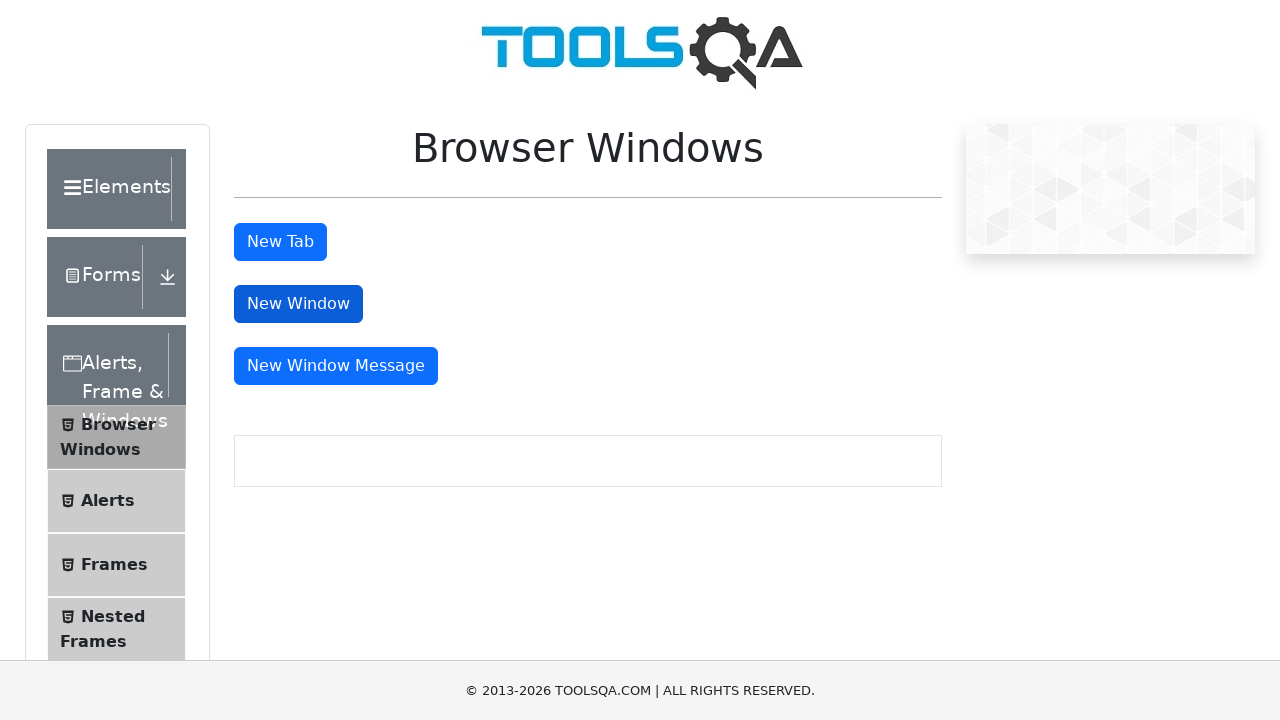

Switched to the newly opened window
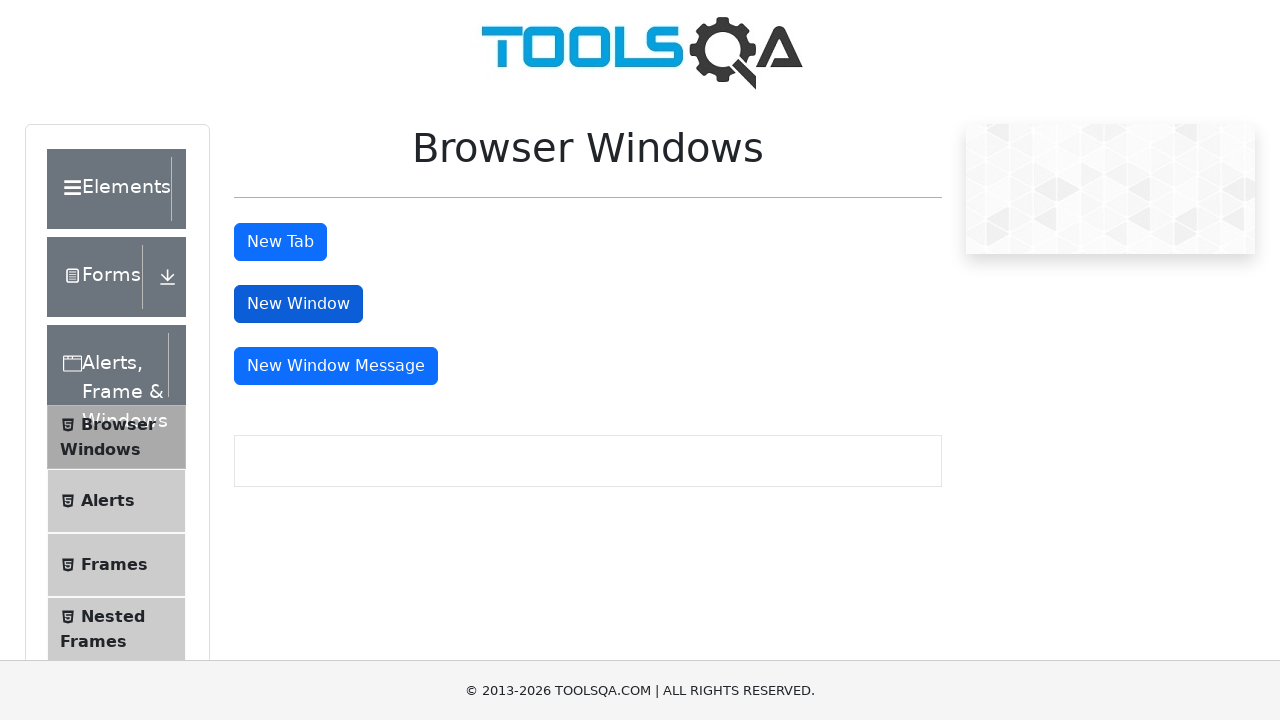

New window finished loading
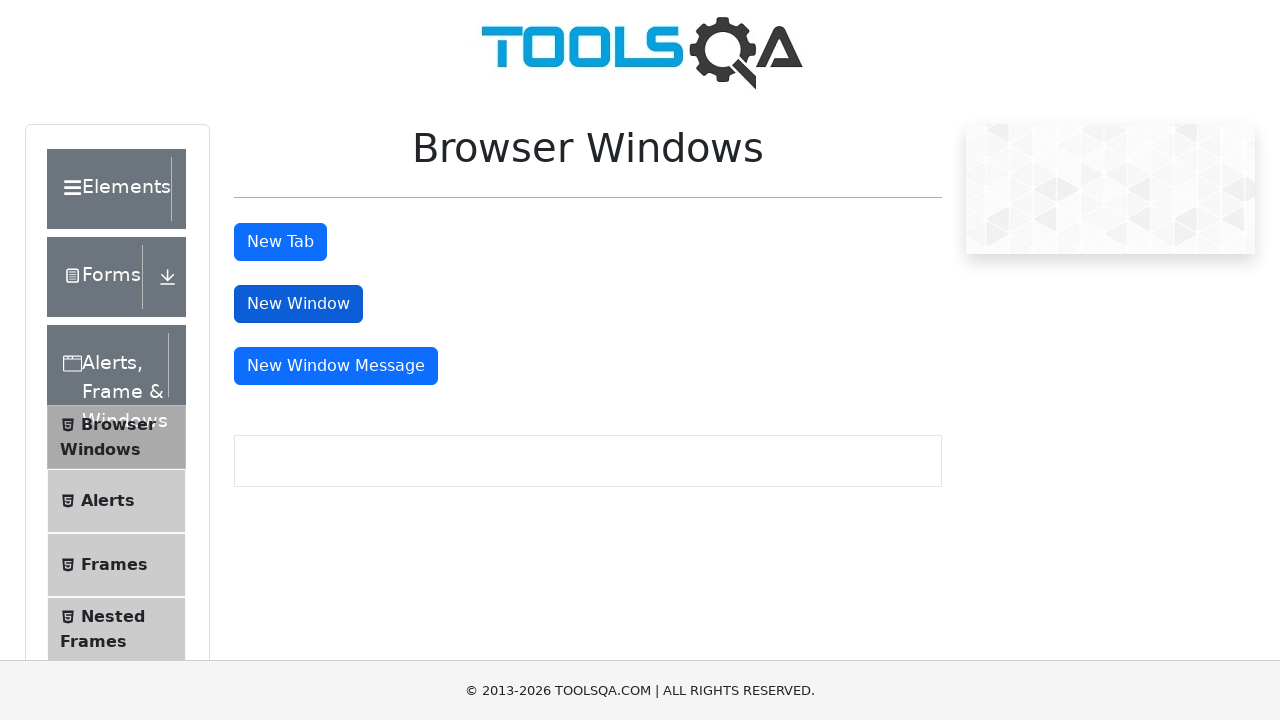

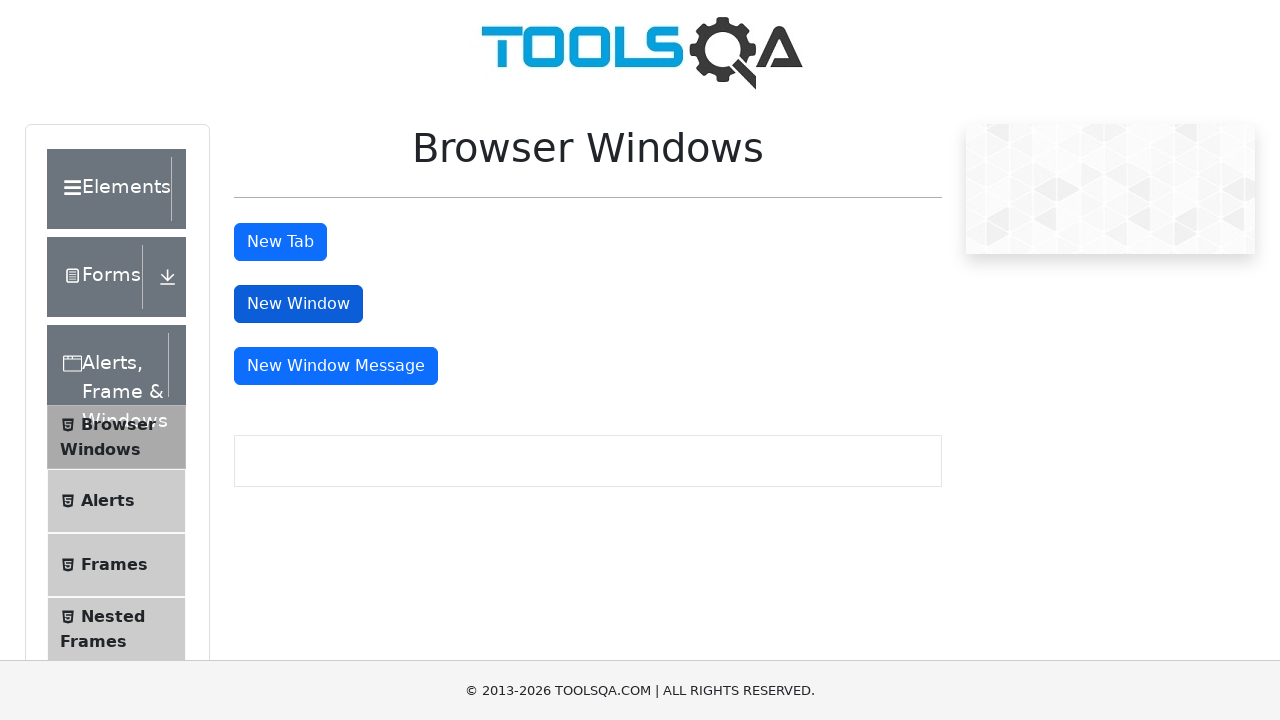